Tests interacting with Shadow DOM elements by navigating to a practice page, locating a deeply nested input field within multiple shadow roots, and filling it with text.

Starting URL: https://selectorshub.com/xpath-practice-page/

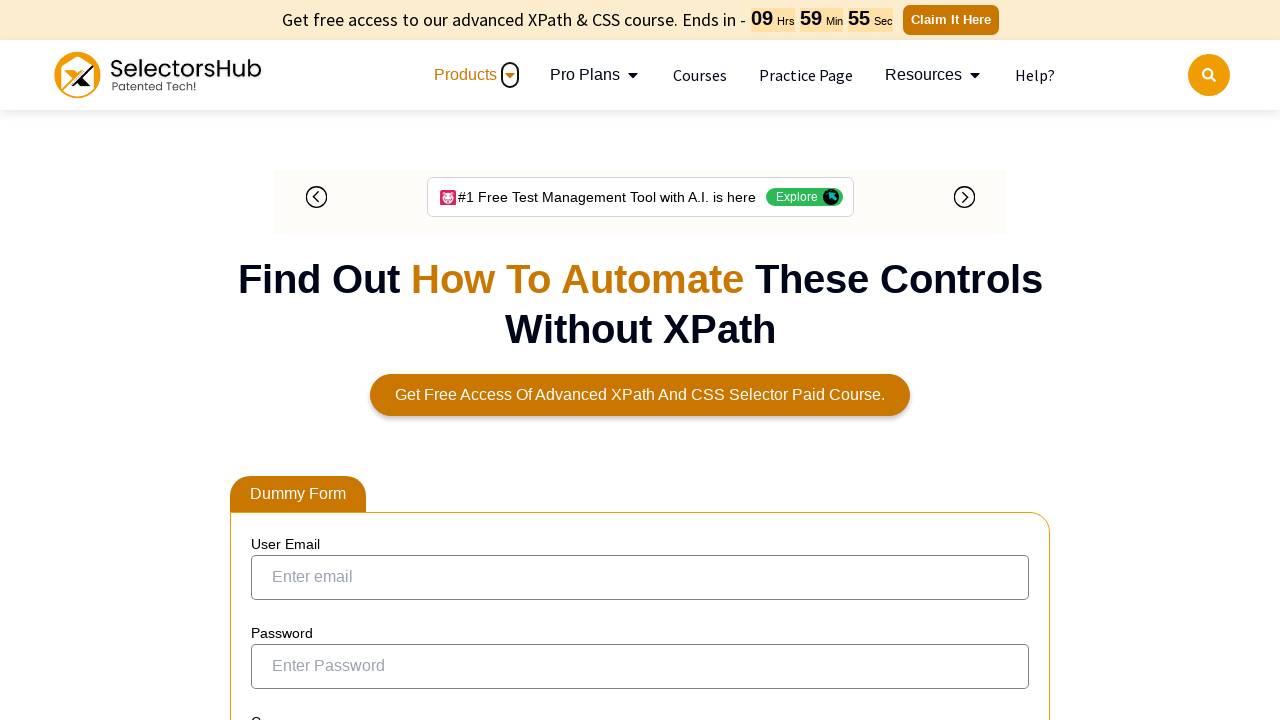

Waited for file input element #myFile to be visible
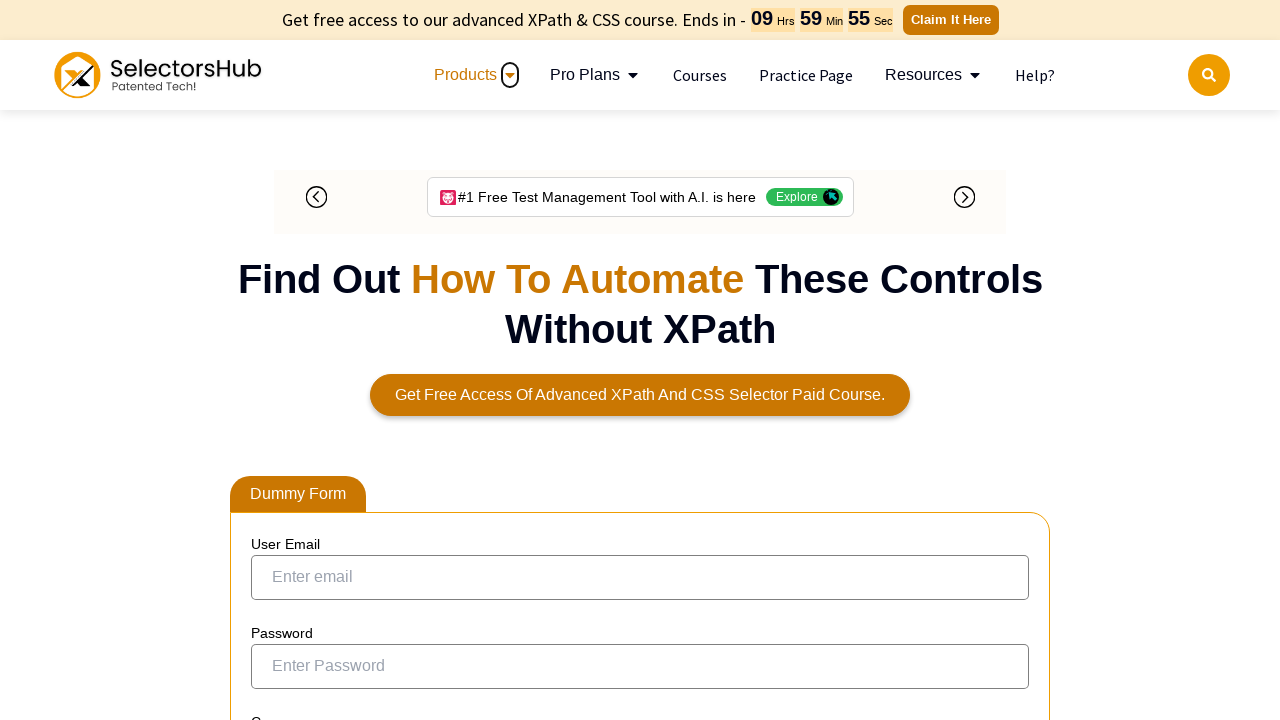

Located file input element #myFile
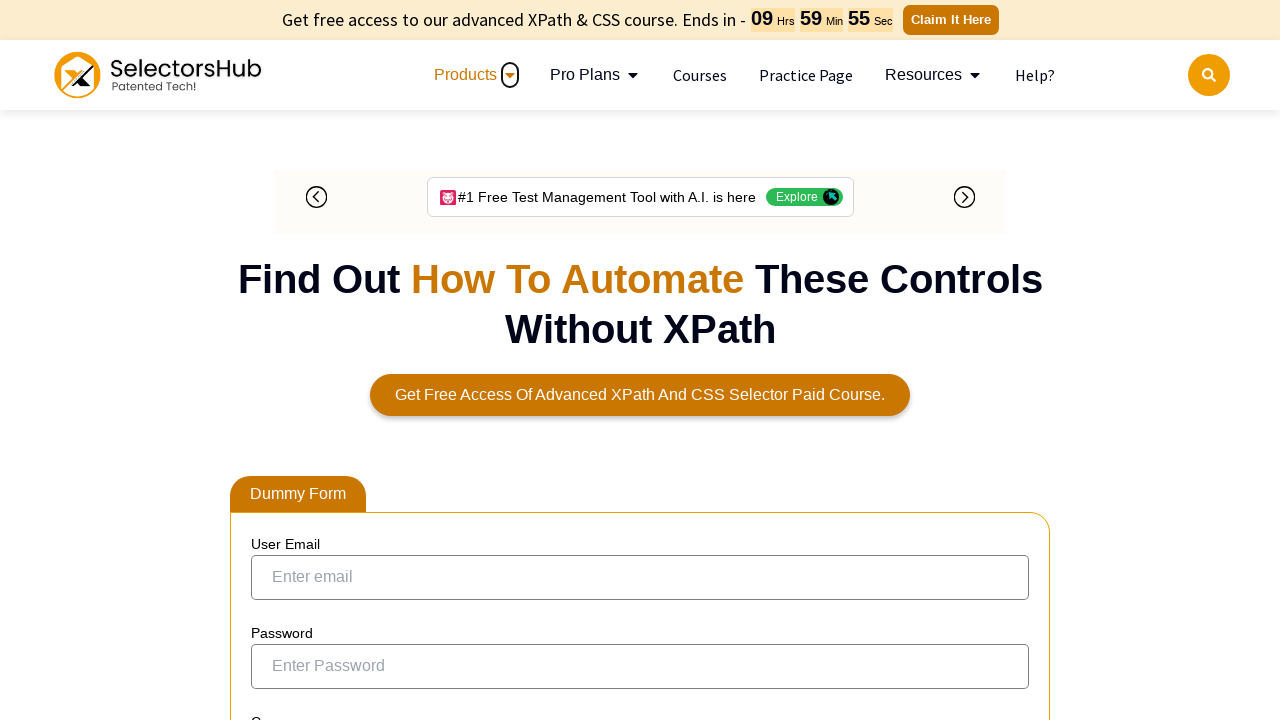

Scrolled file input element into view
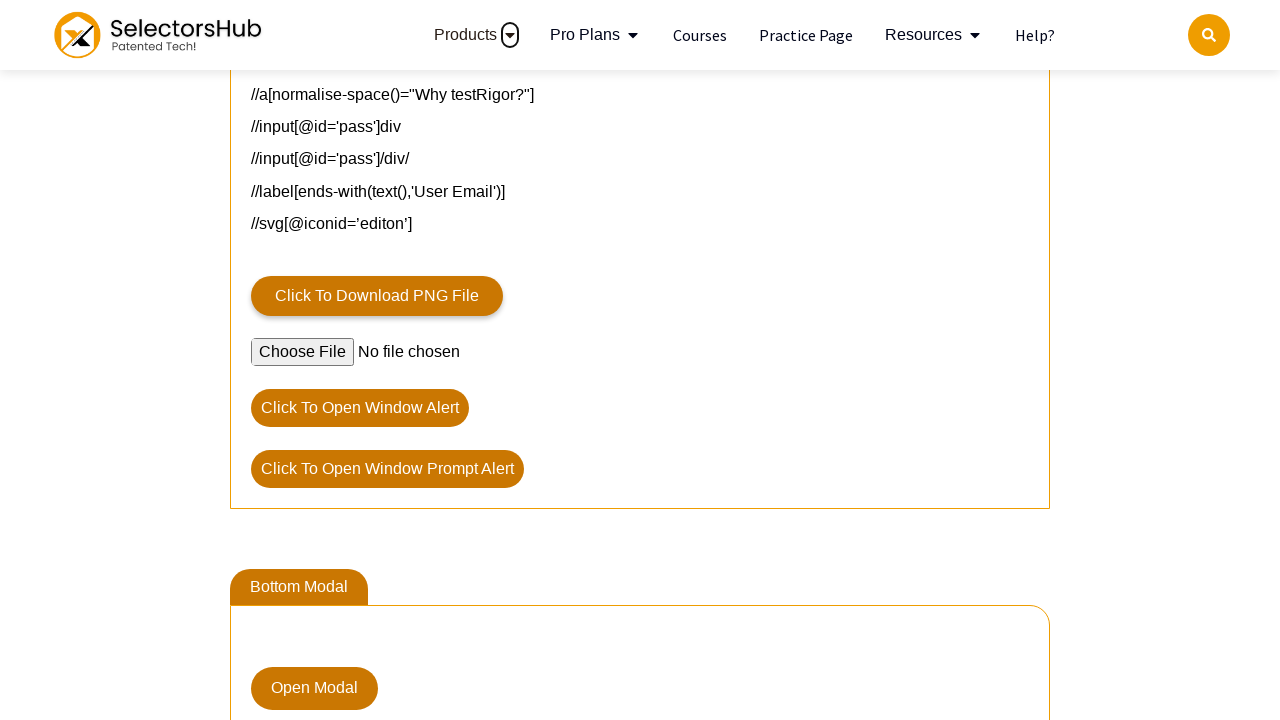

Located deeply nested pizza input field through multiple shadow roots
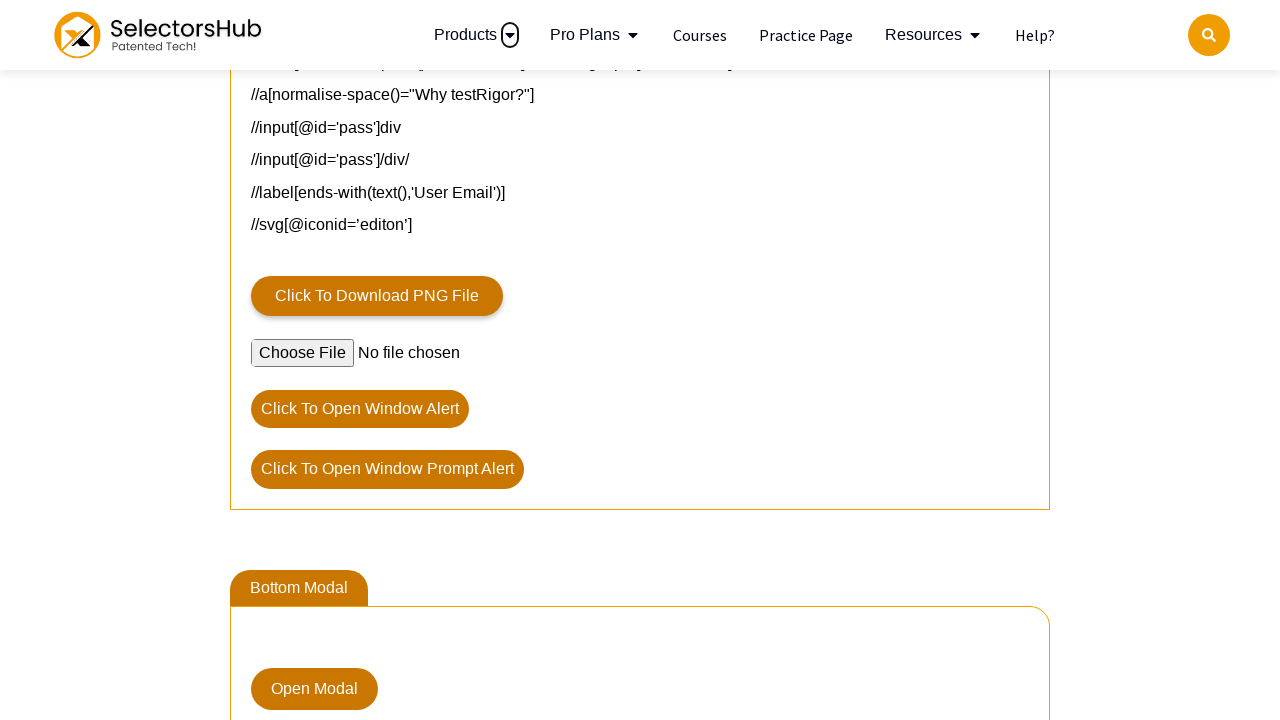

Filled pizza input with 'Chicago Style' via shadow DOM JavaScript evaluation
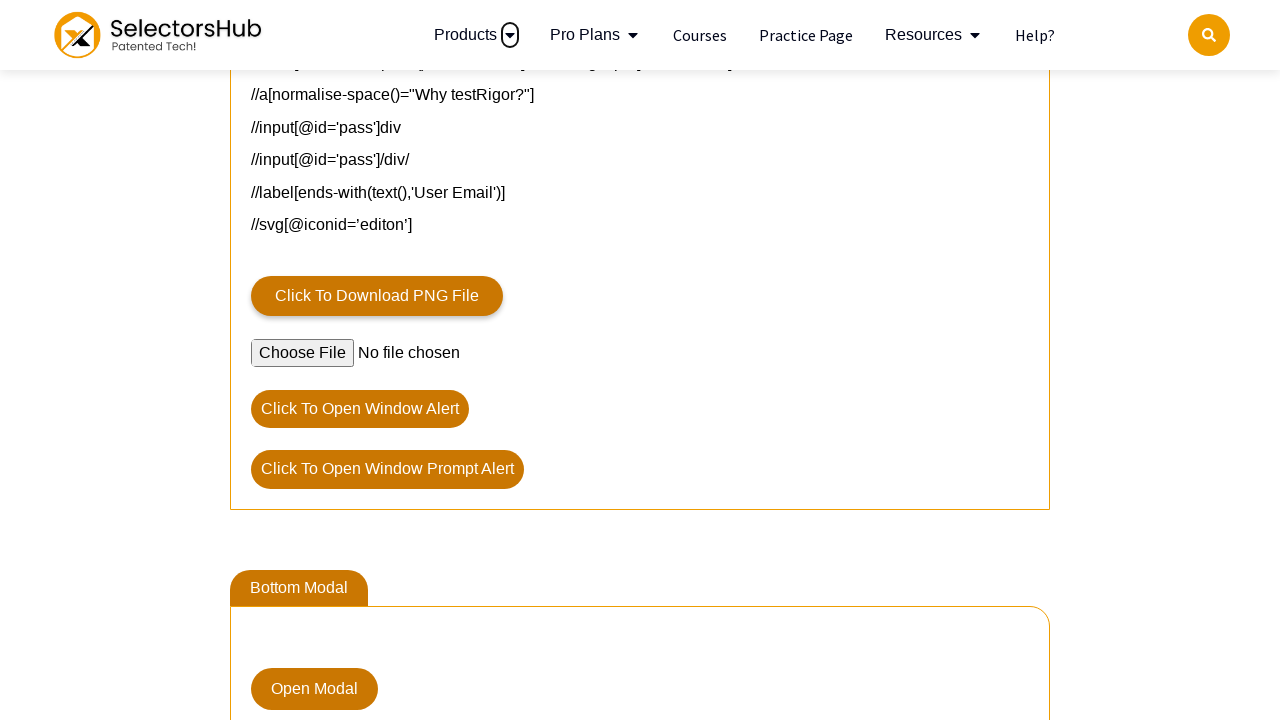

Waited 1 second to verify action completion
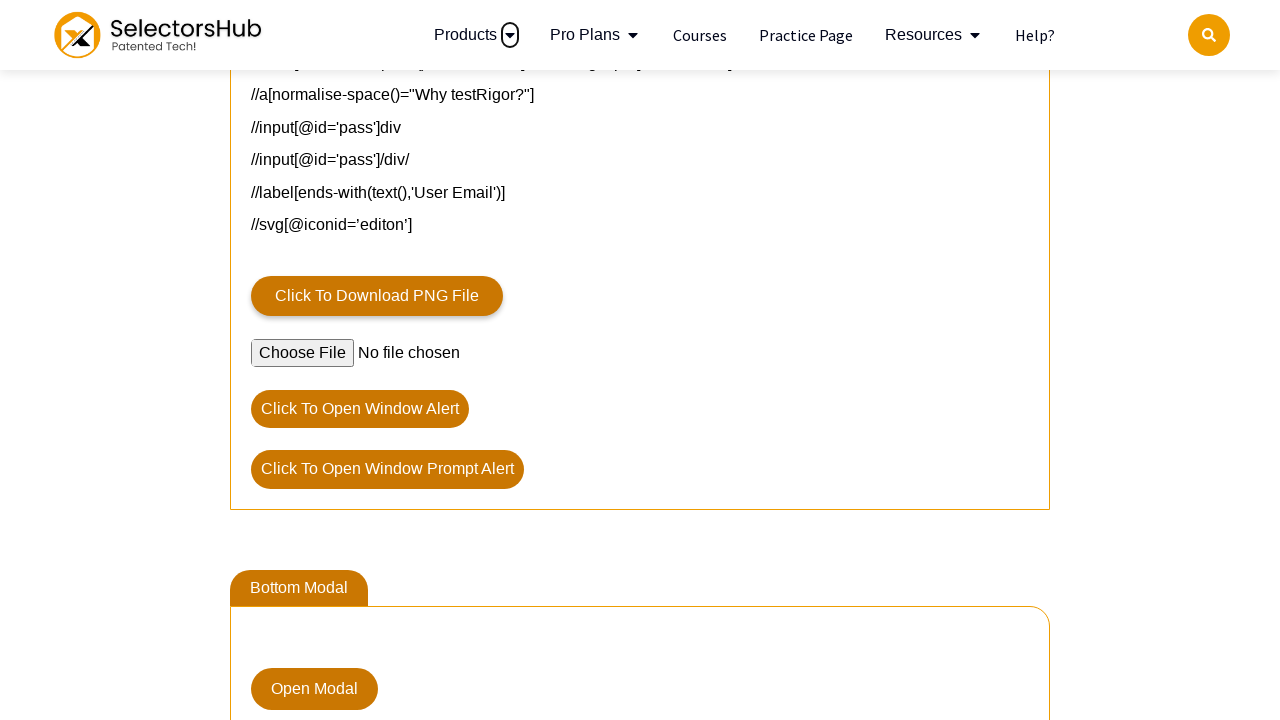

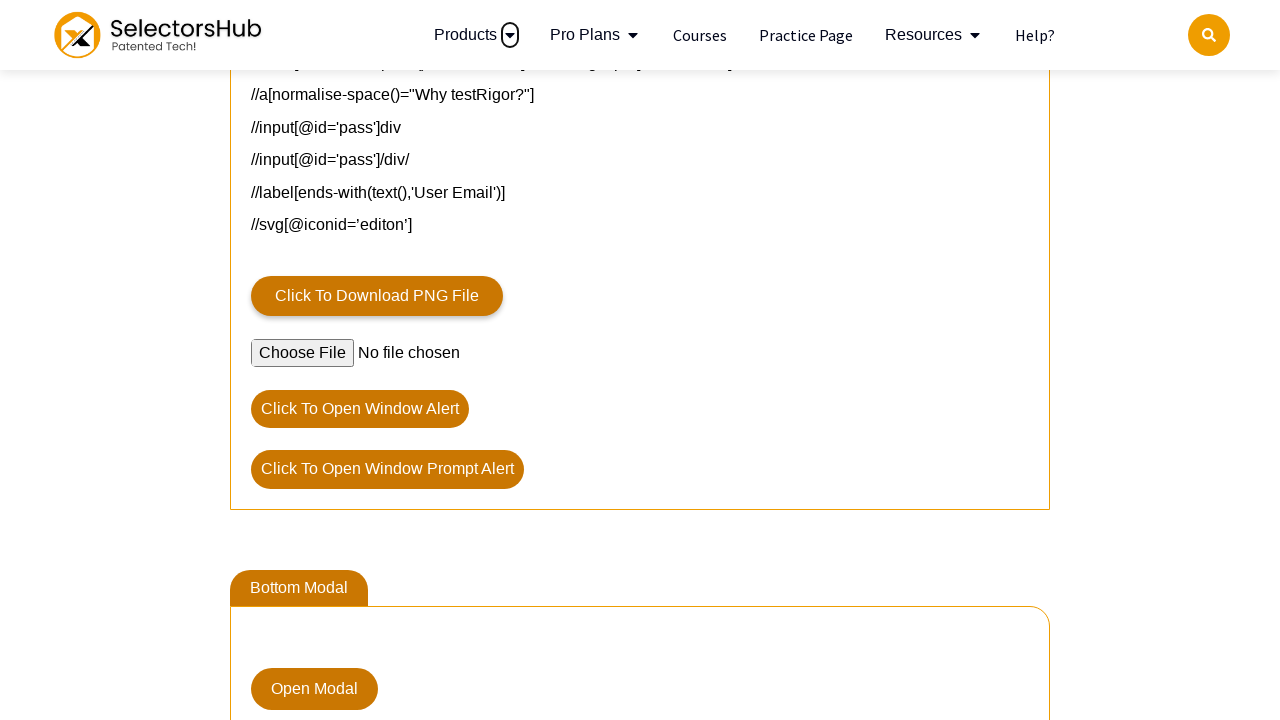